Tests viewing and resetting transactions in the Customer interface

Starting URL: https://www.globalsqa.com/angularJs-protractor/BankingProject

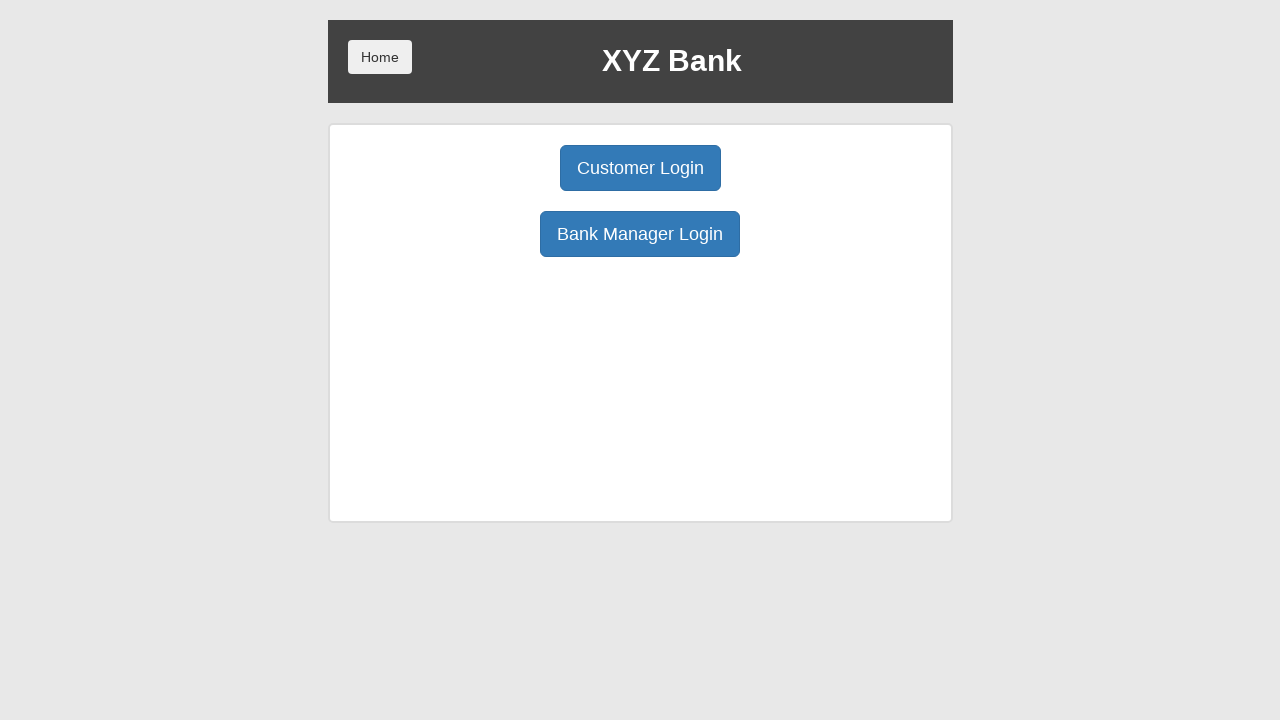

Clicked Customer Login button at (640, 168) on button:has-text('Customer Login')
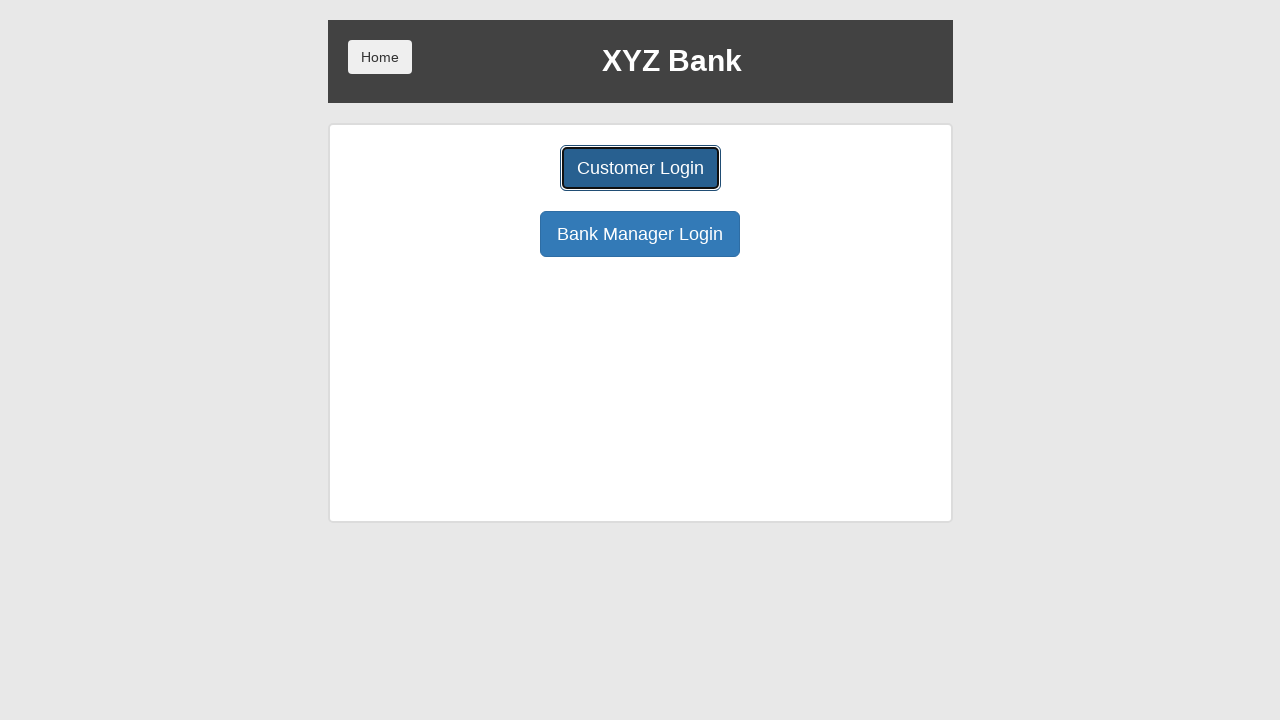

Selected a customer from the dropdown on #userSelect
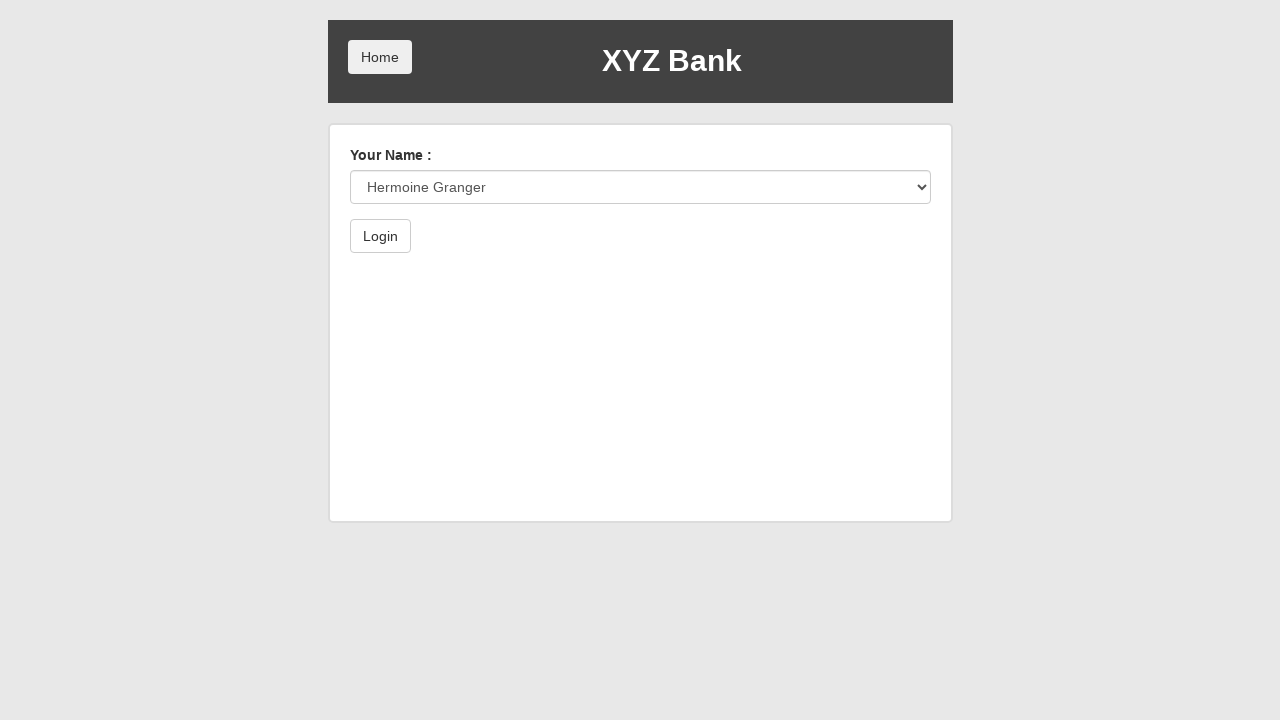

Clicked Login button to authenticate at (380, 236) on button[type='submit']
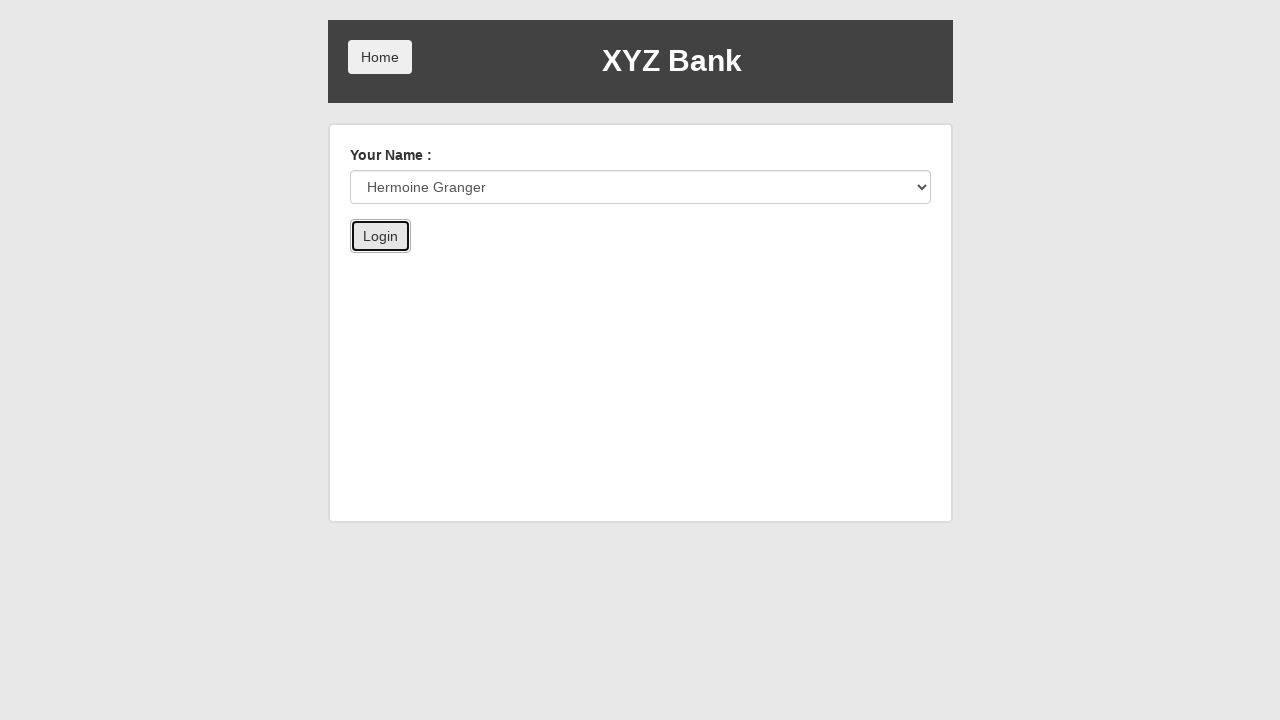

Clicked Transactions tab at (532, 264) on button[ng-class='btnClass1']
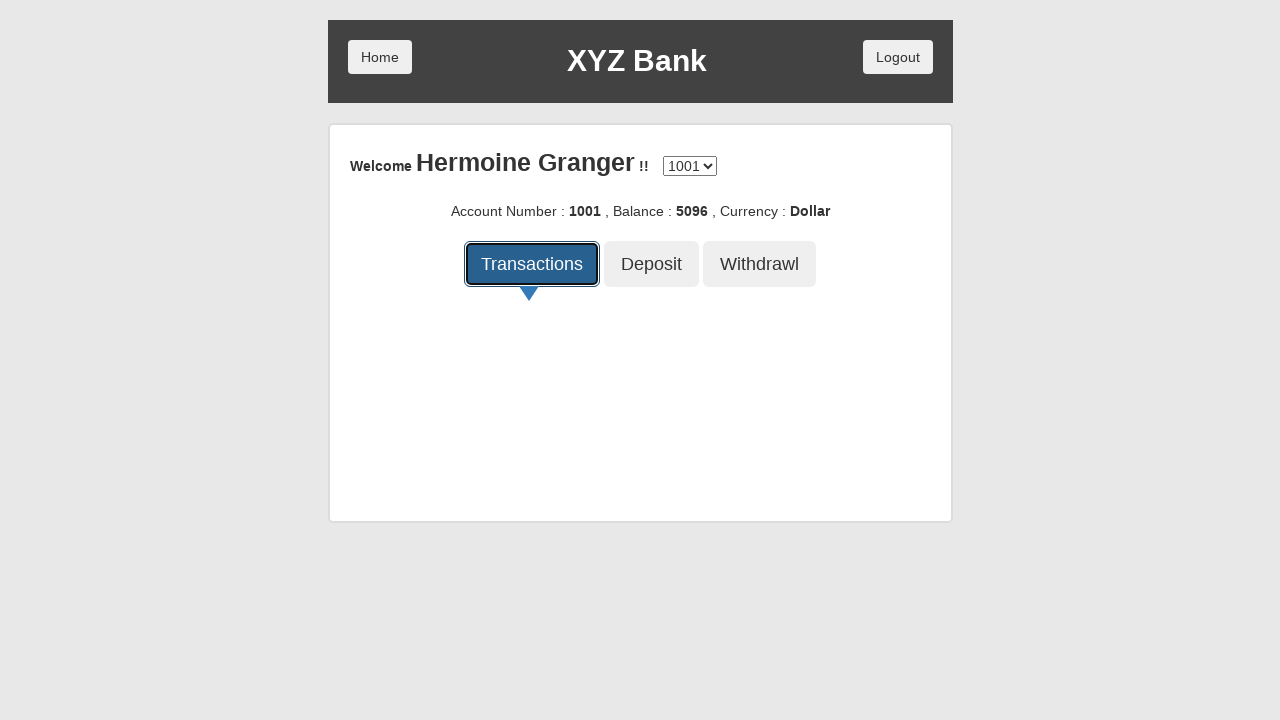

Clicked Reset button to clear transaction filters at (894, 158) on button:has-text('Reset')
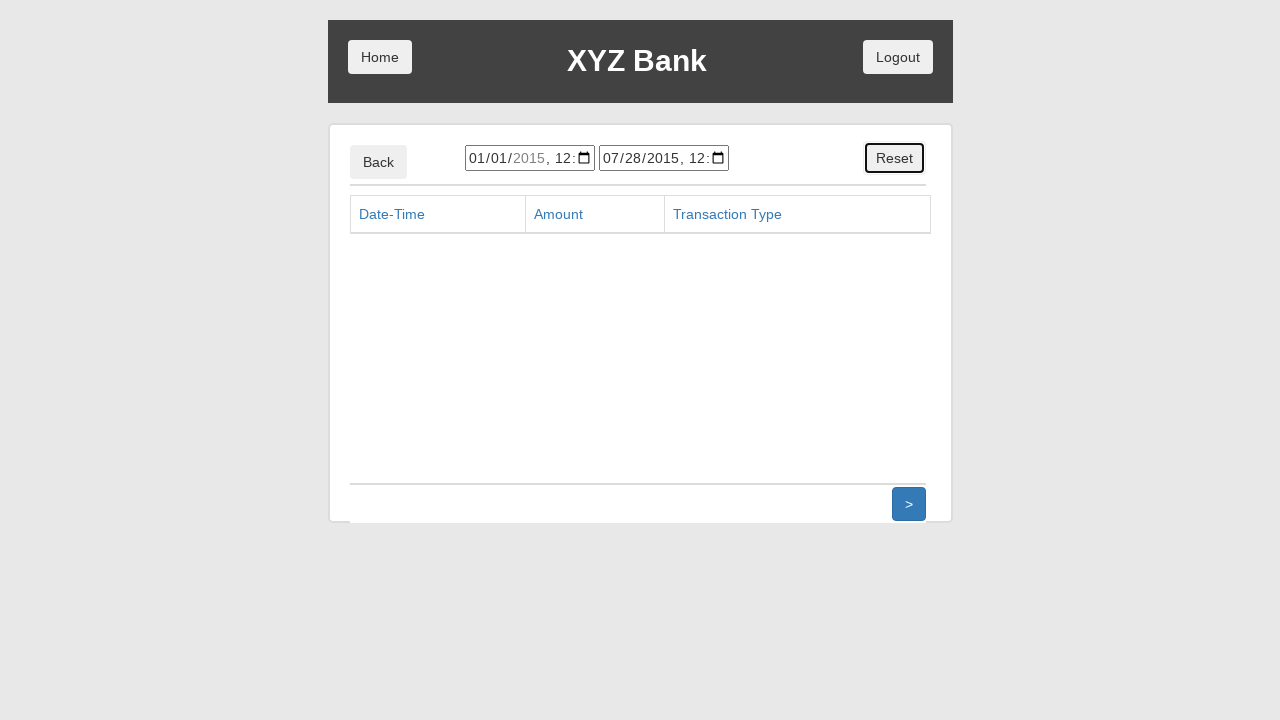

Verified transaction table headers are visible
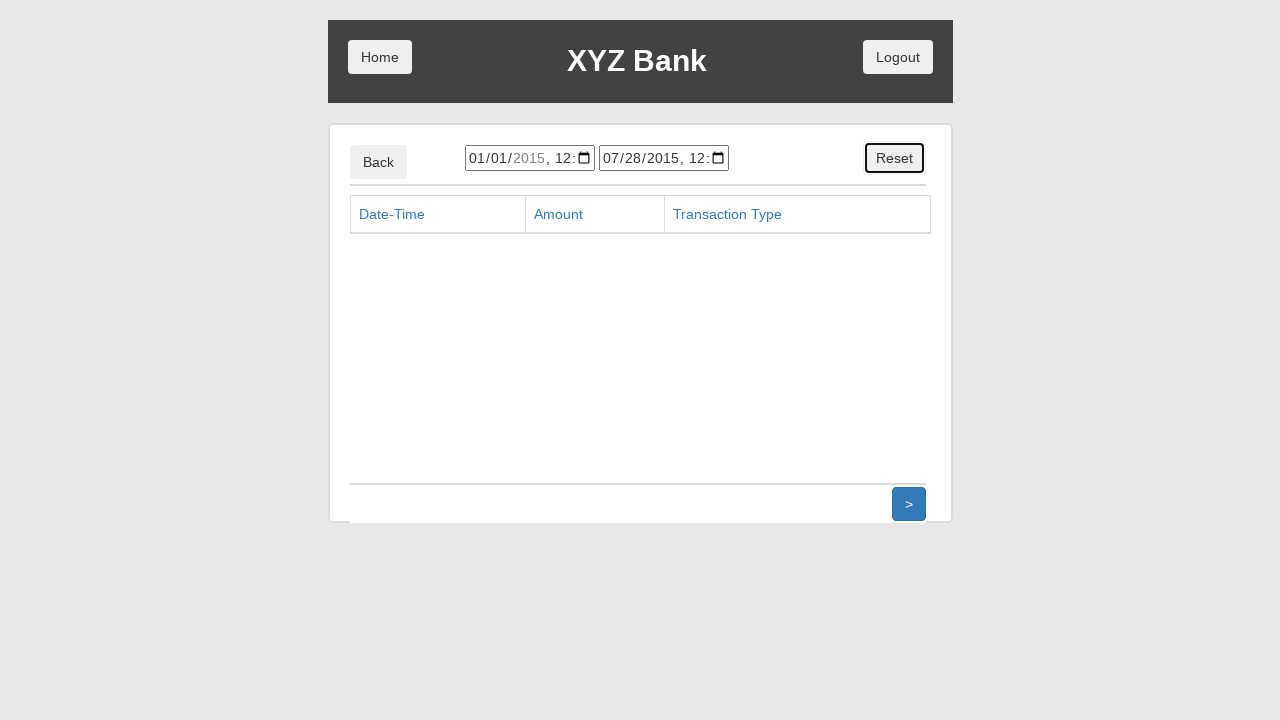

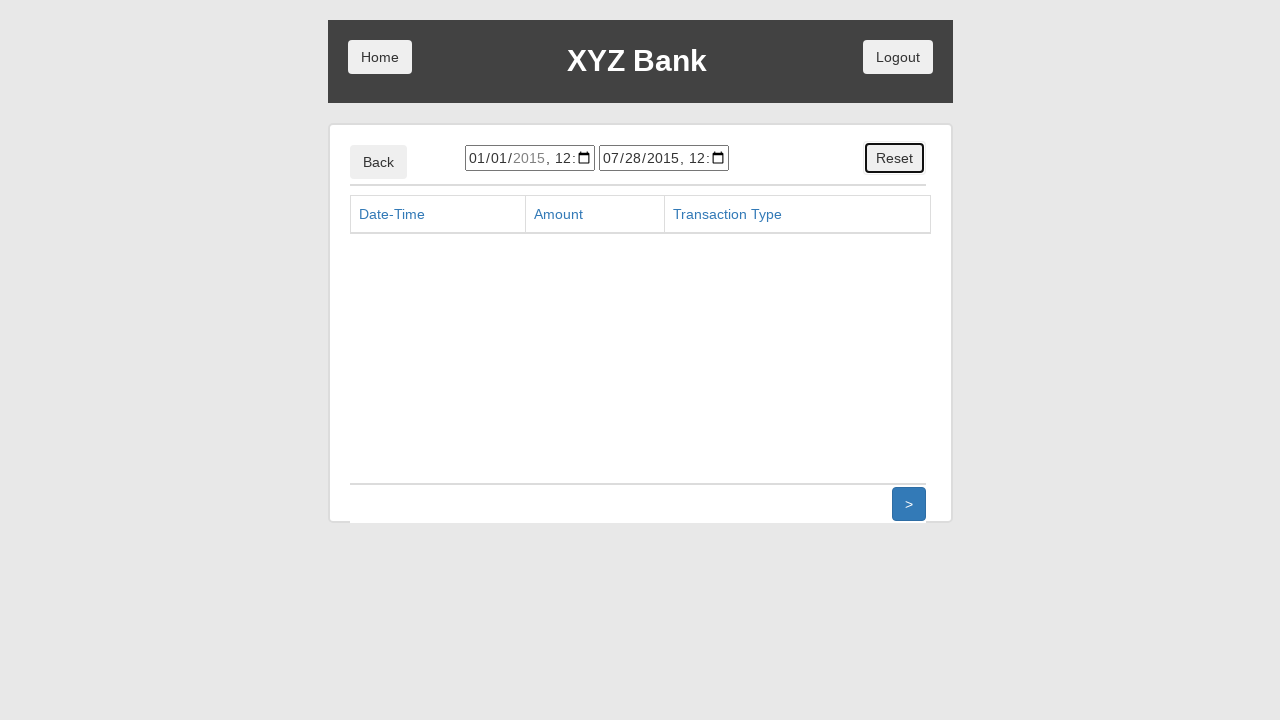